Tests XPath selectors on a jQuery selectable demo page by locating list items and verifying element selection states

Starting URL: https://automationfc.github.io/jquery-selectable/

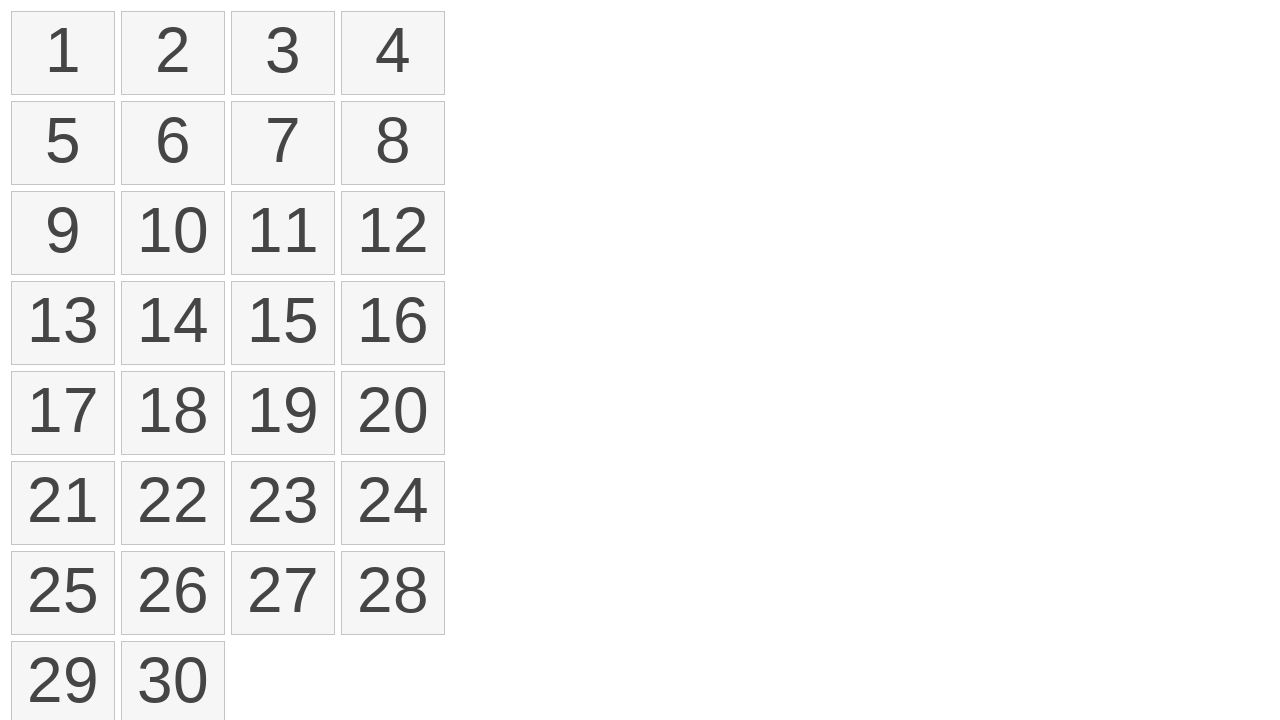

Waited for selectable list items to load
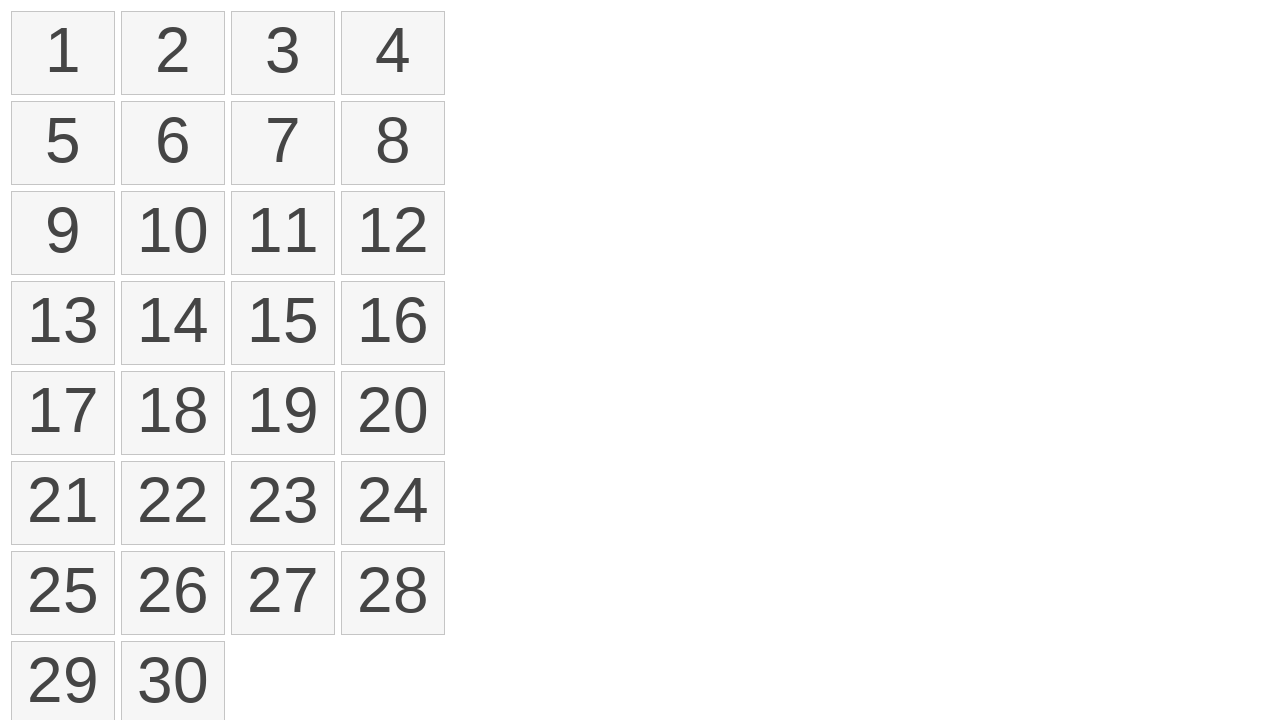

Verified non-selected list items exist
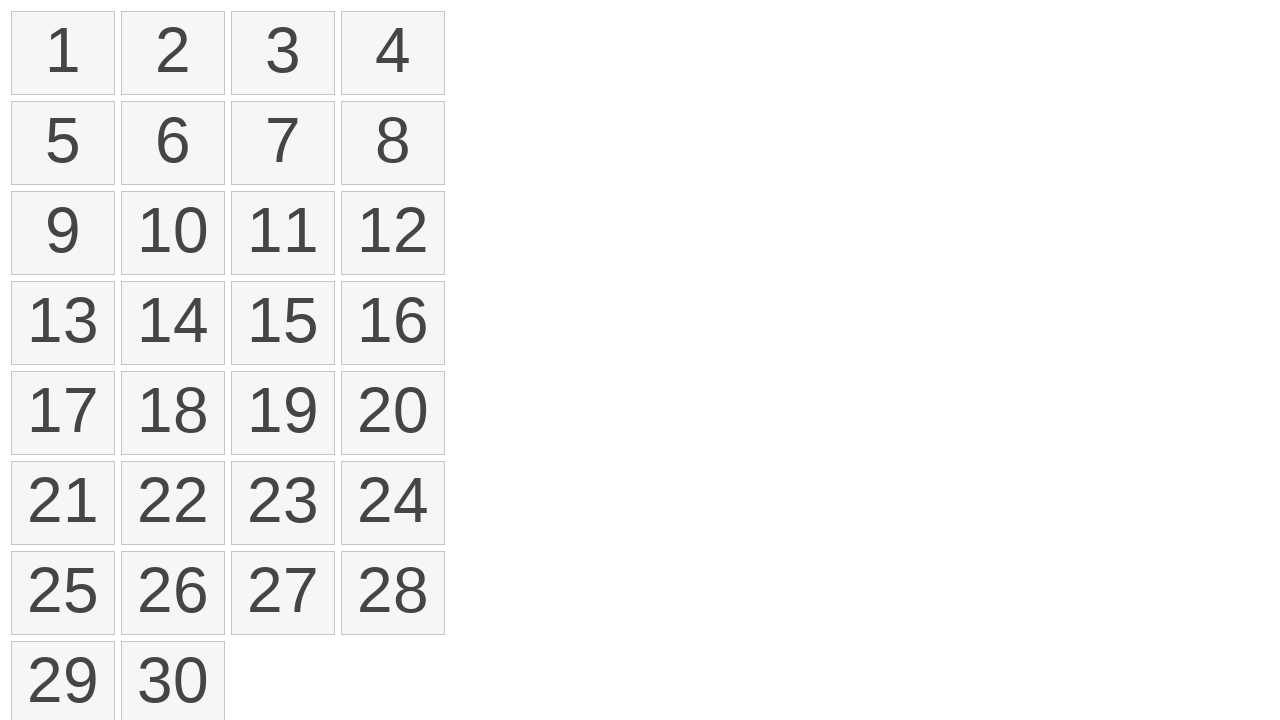

Verified selectable items are present
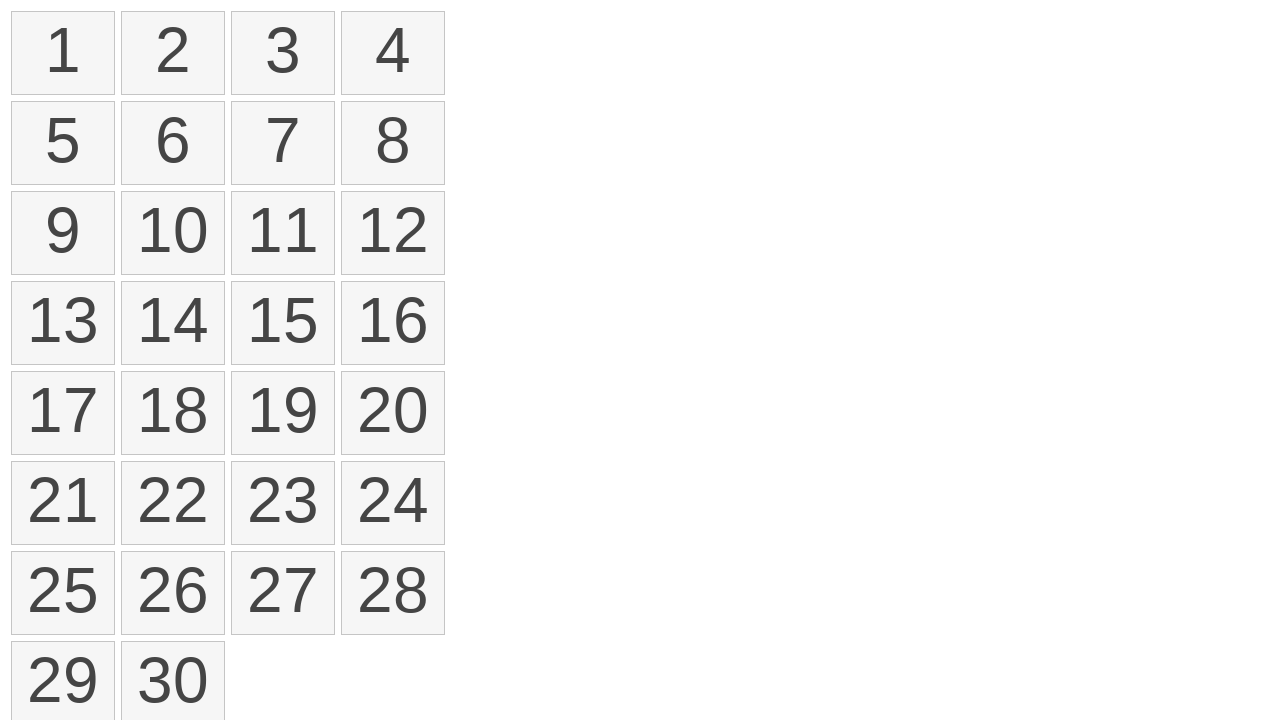

Clicked on the third list item to select it at (283, 53) on li.ui-selectee >> nth=2
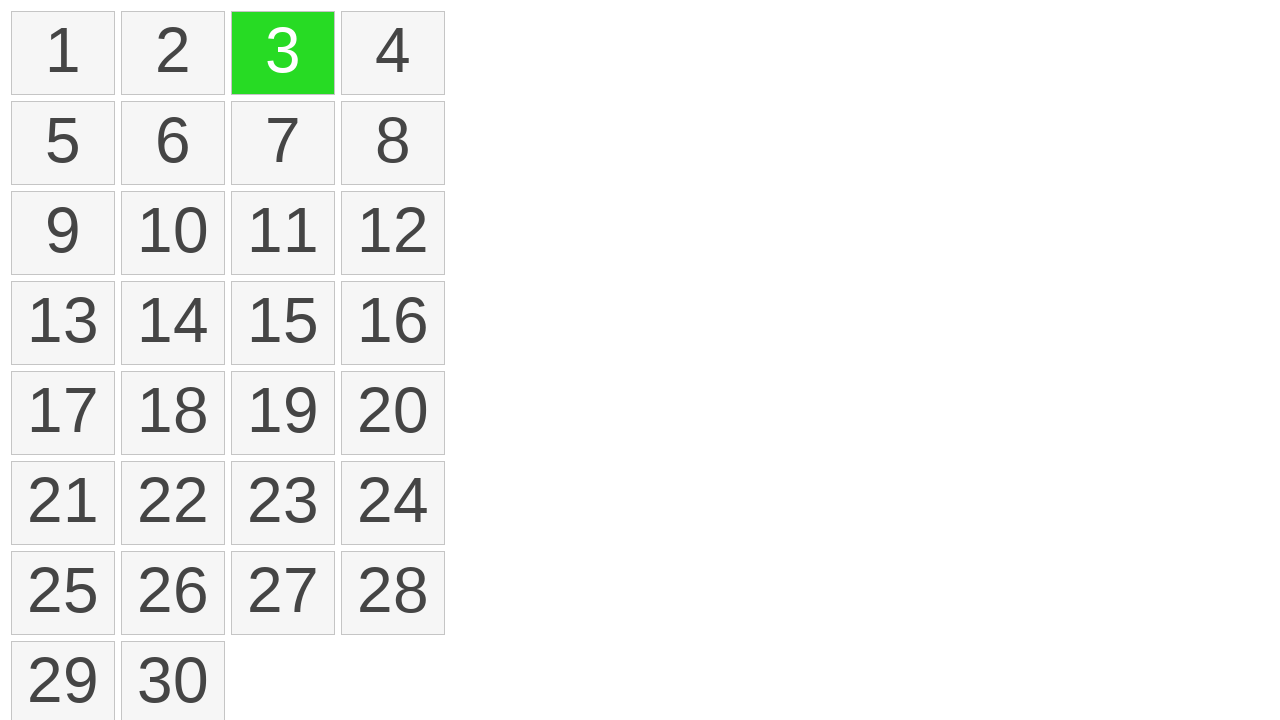

Verified the clicked item is now selected
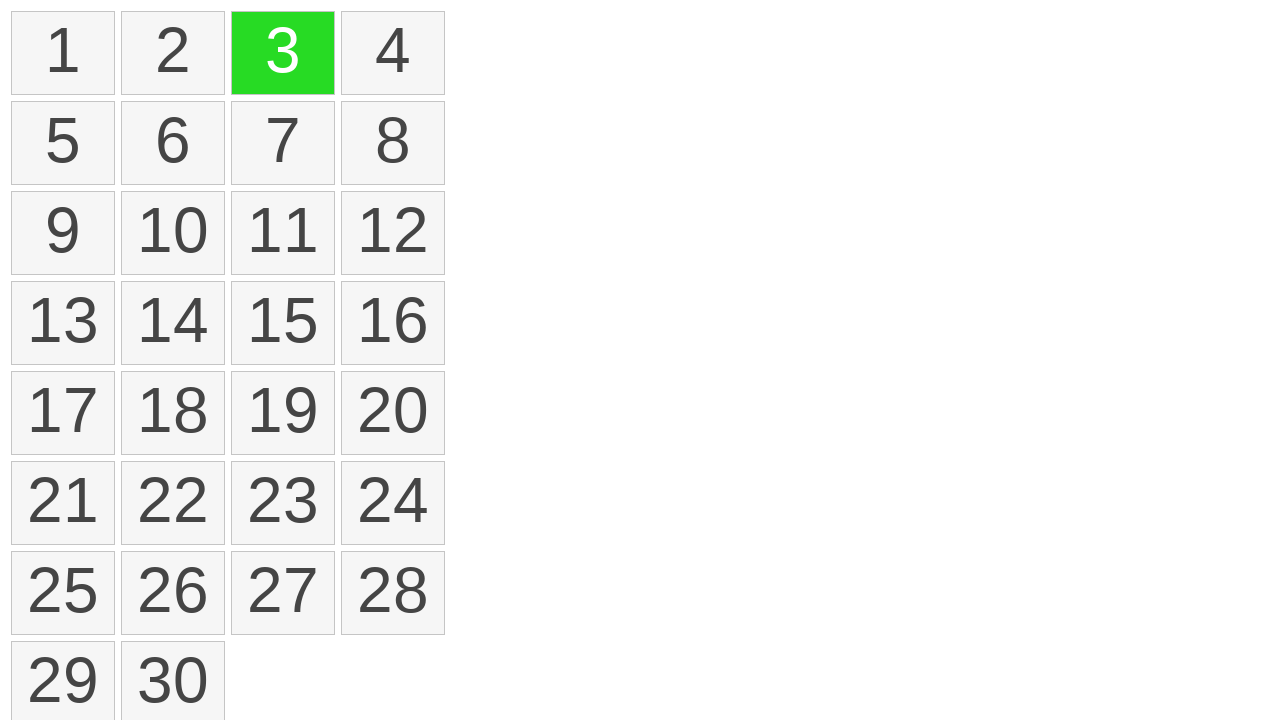

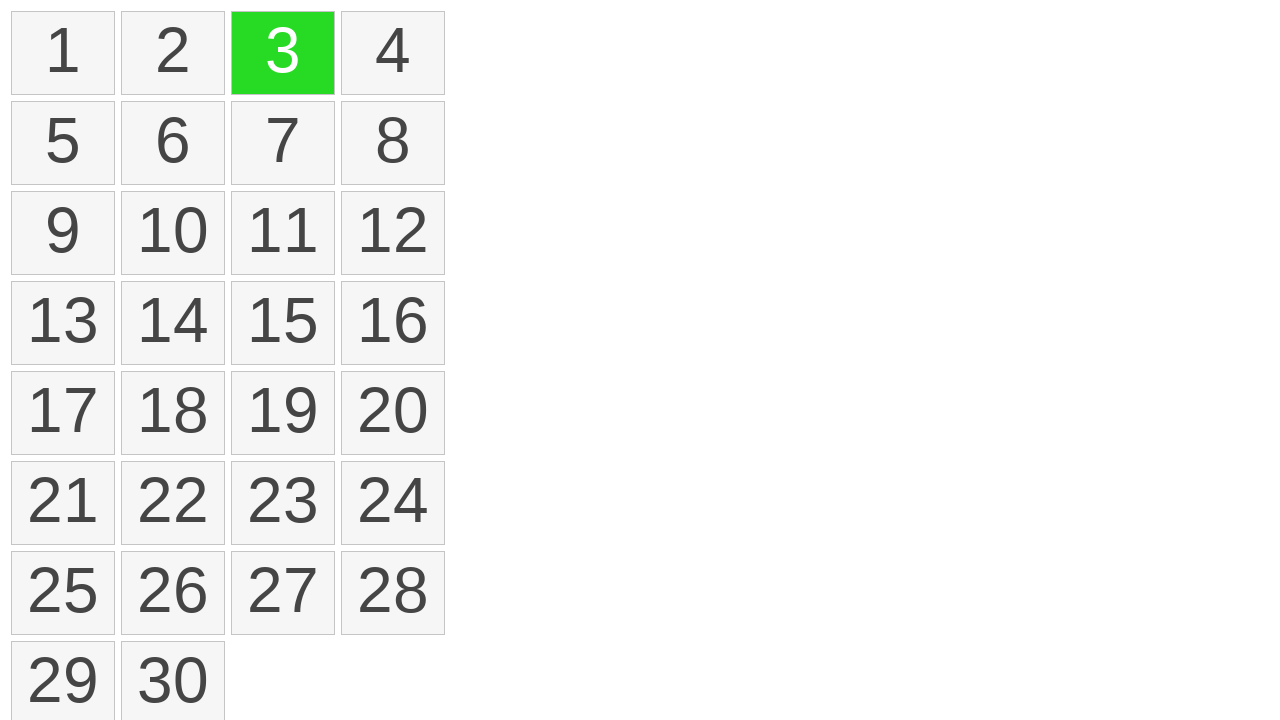